Tests that the submit button is visible on the automation practice form page

Starting URL: https://demoqa.com/automation-practice-form

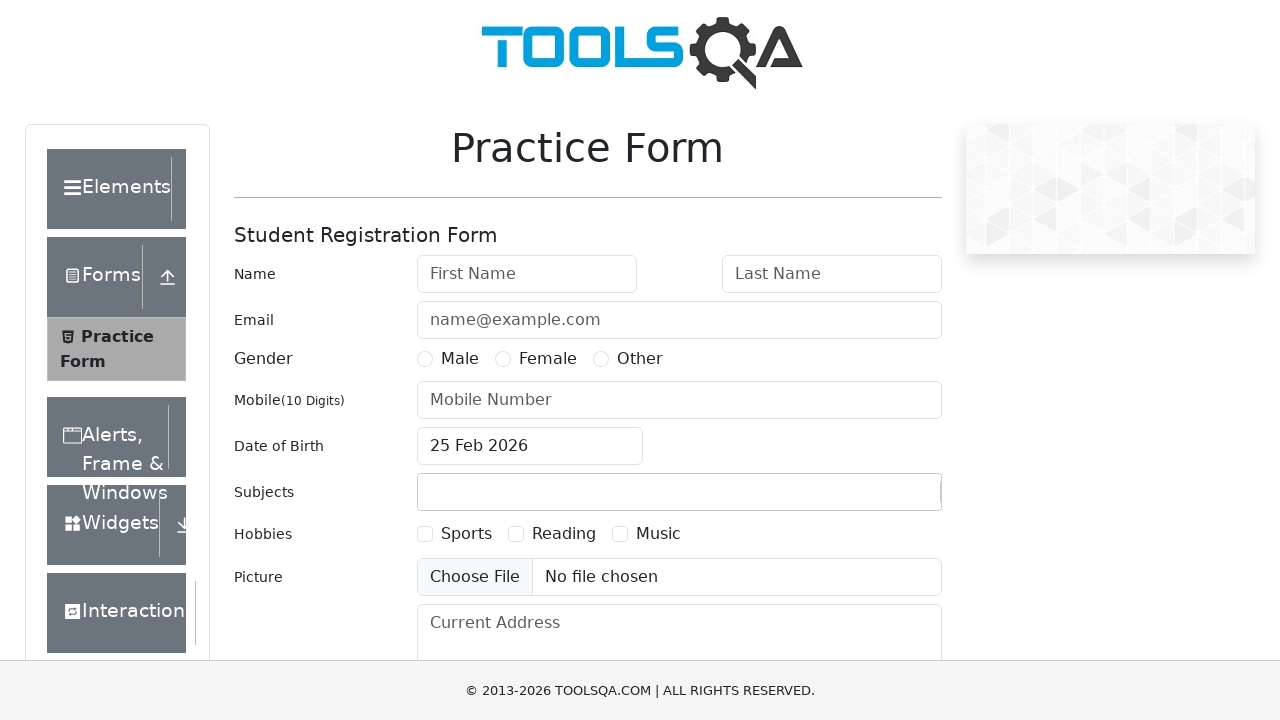

Navigated to automation practice form page
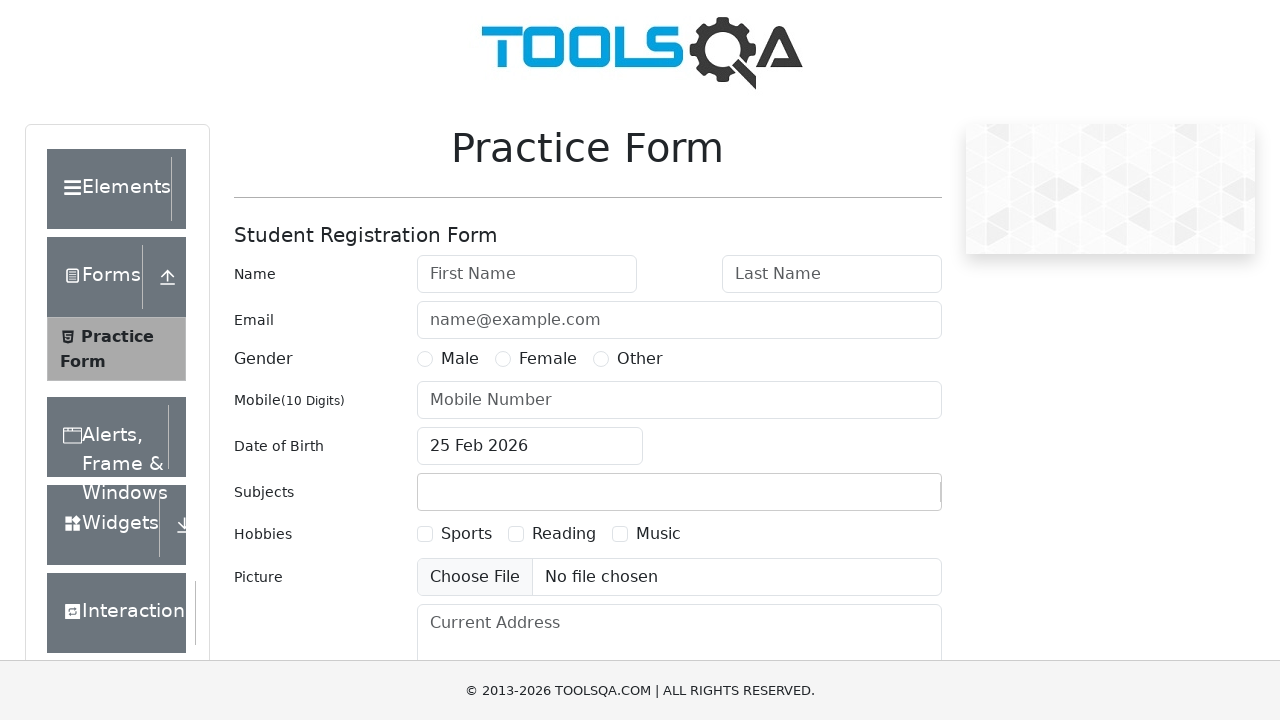

Located submit button element
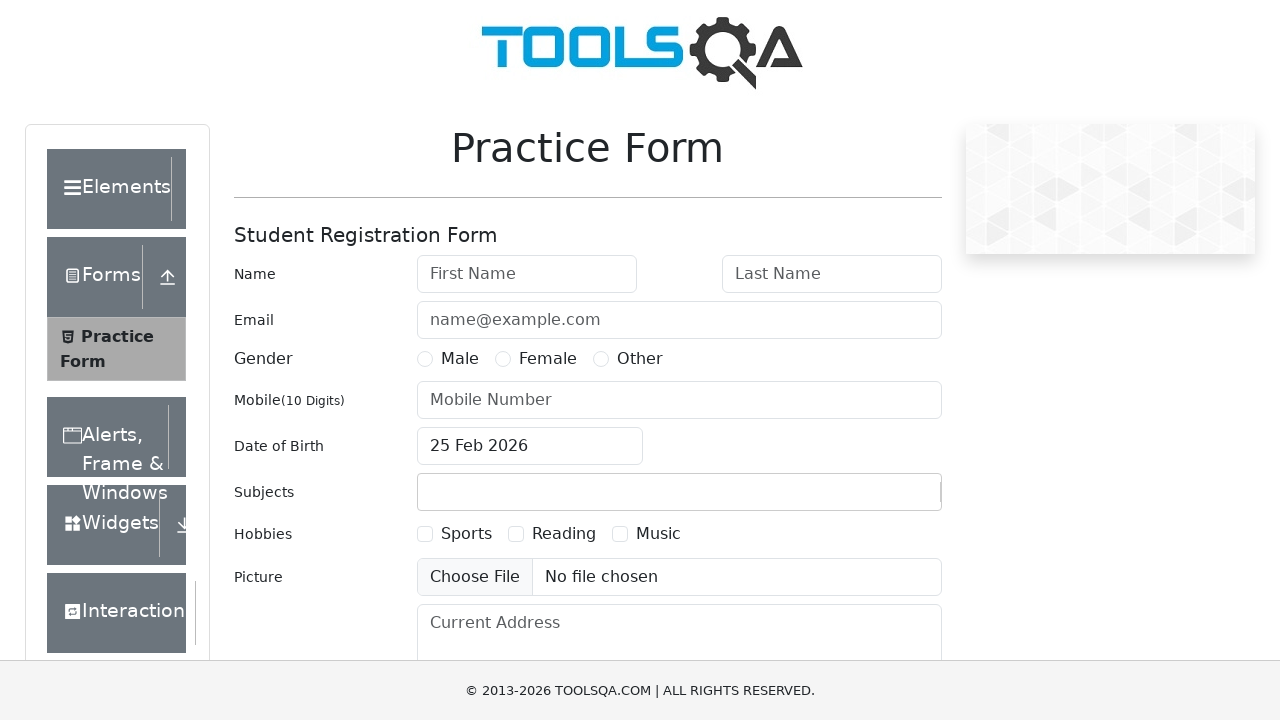

Verified that submit button is visible
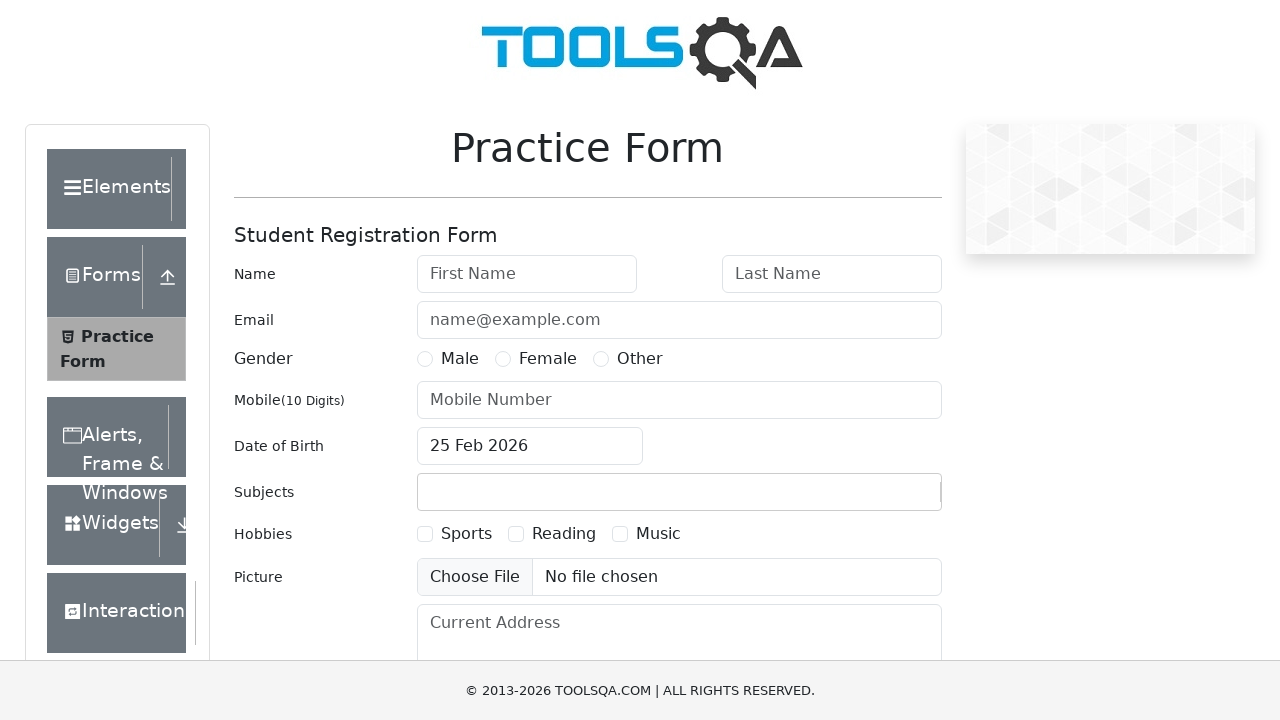

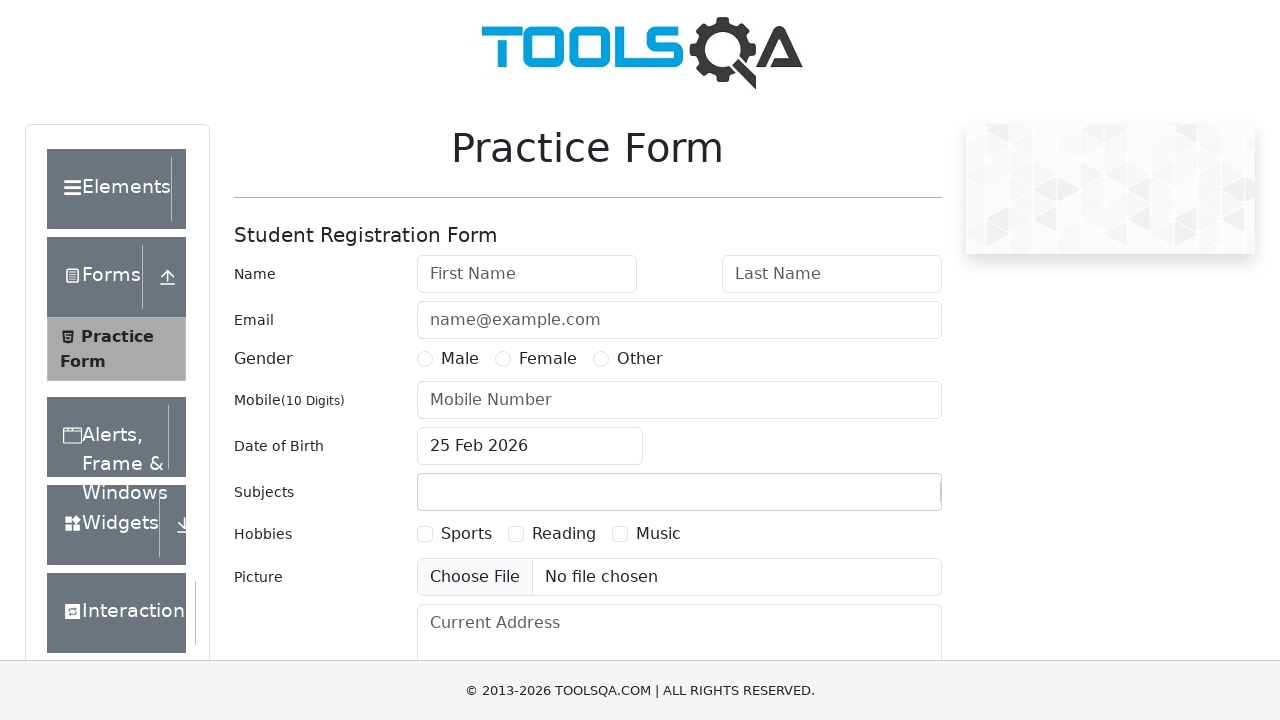